Tests the Fast.com internet speed test by waiting for the speed measurement to complete and then clicking the refresh button to run another test

Starting URL: https://www.fast.com

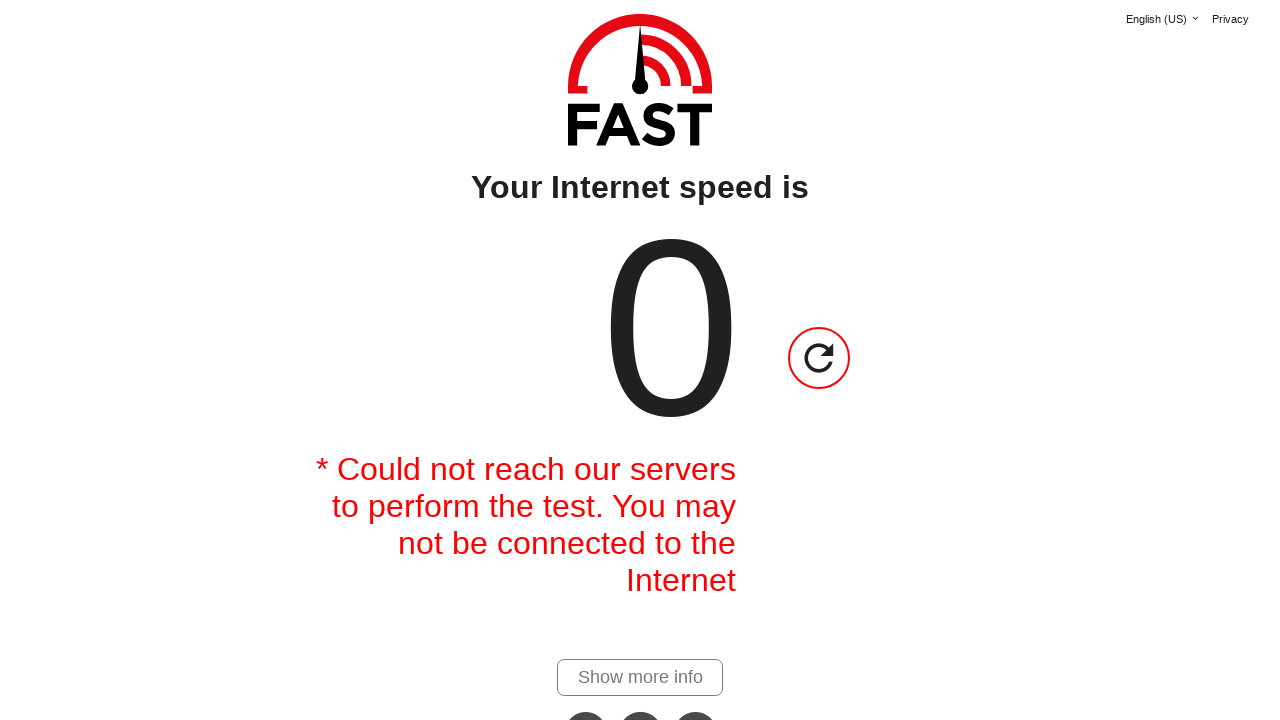

Speed value element became visible
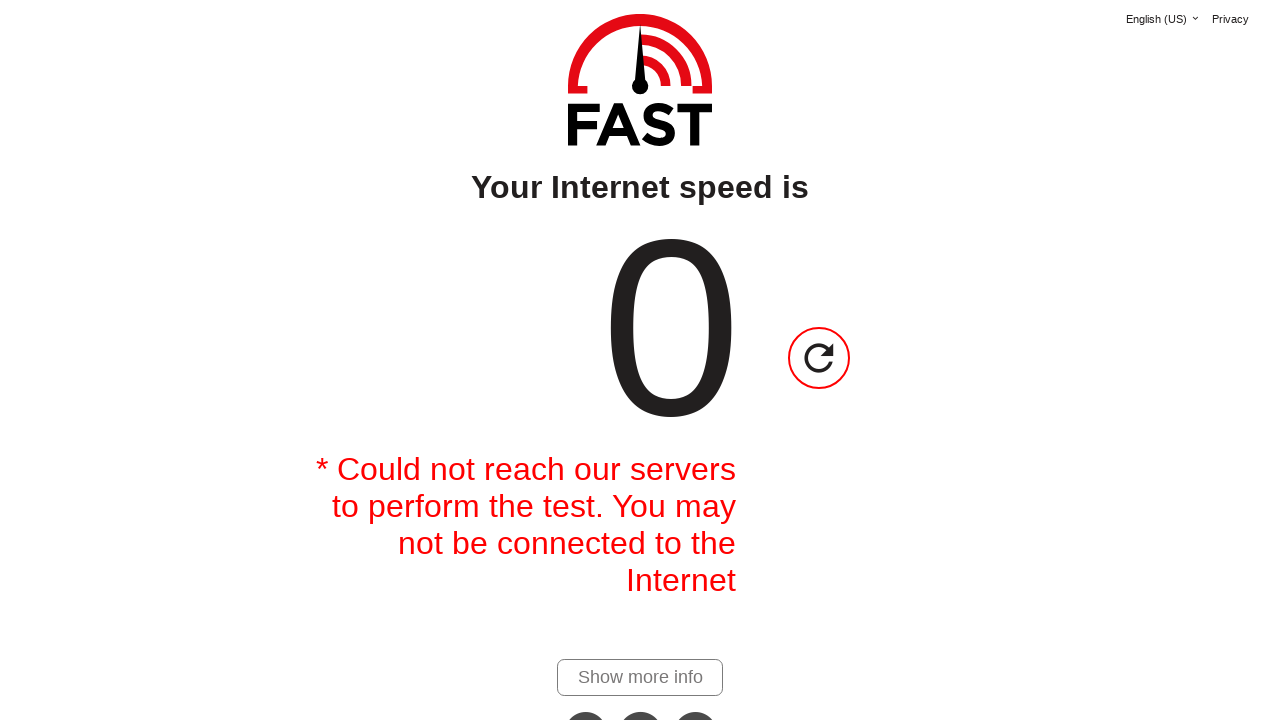

Speed measurement completed and value populated
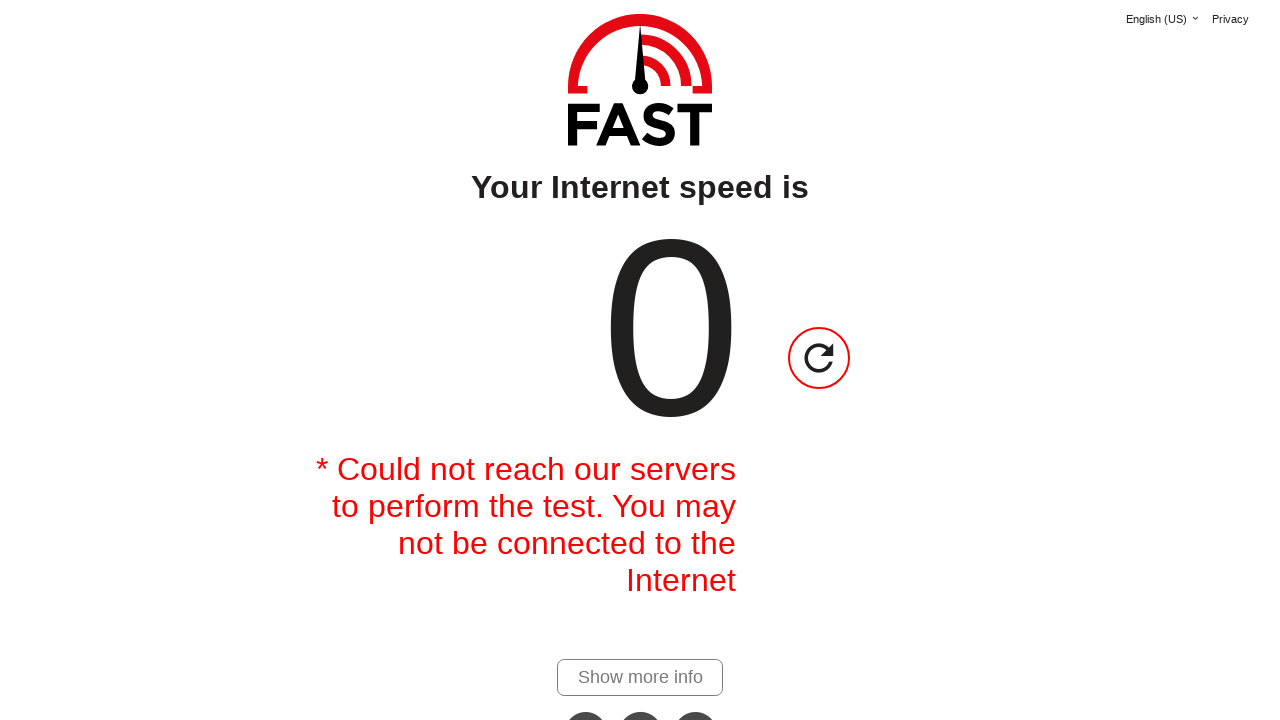

Speed units element became visible
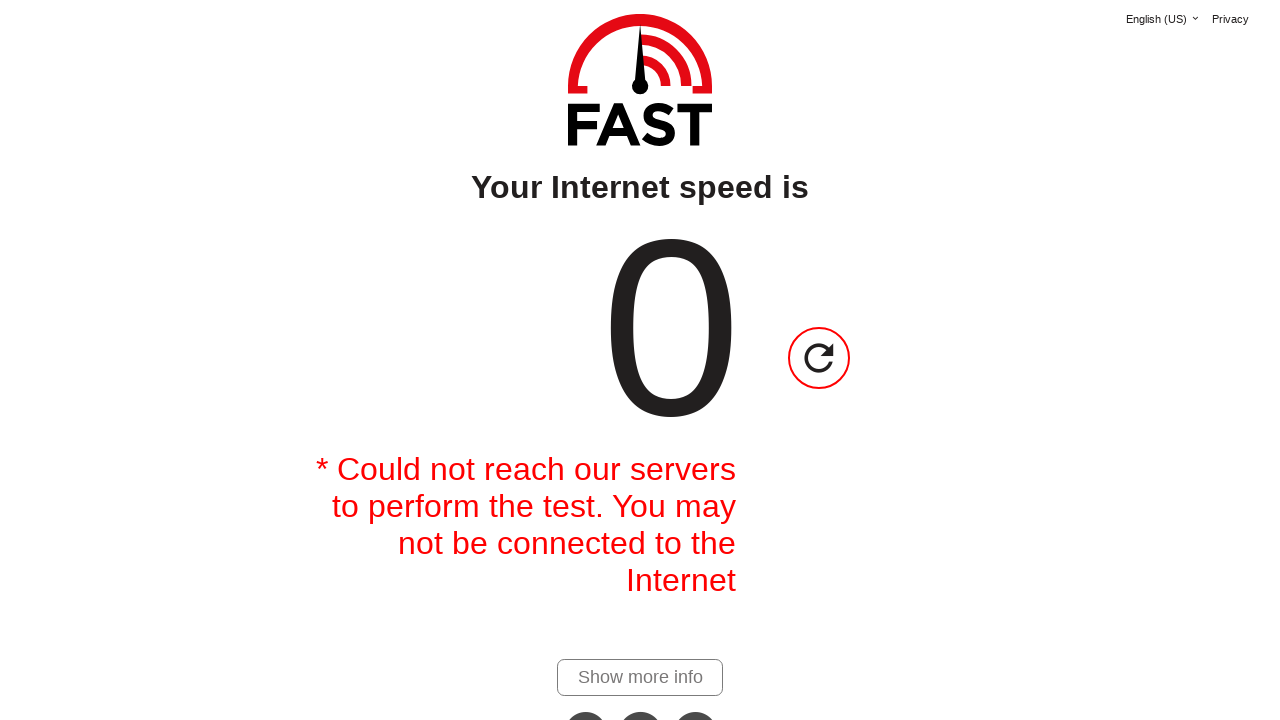

Clicked refresh button to run another speed test at (819, 358) on #speed-progress-indicator
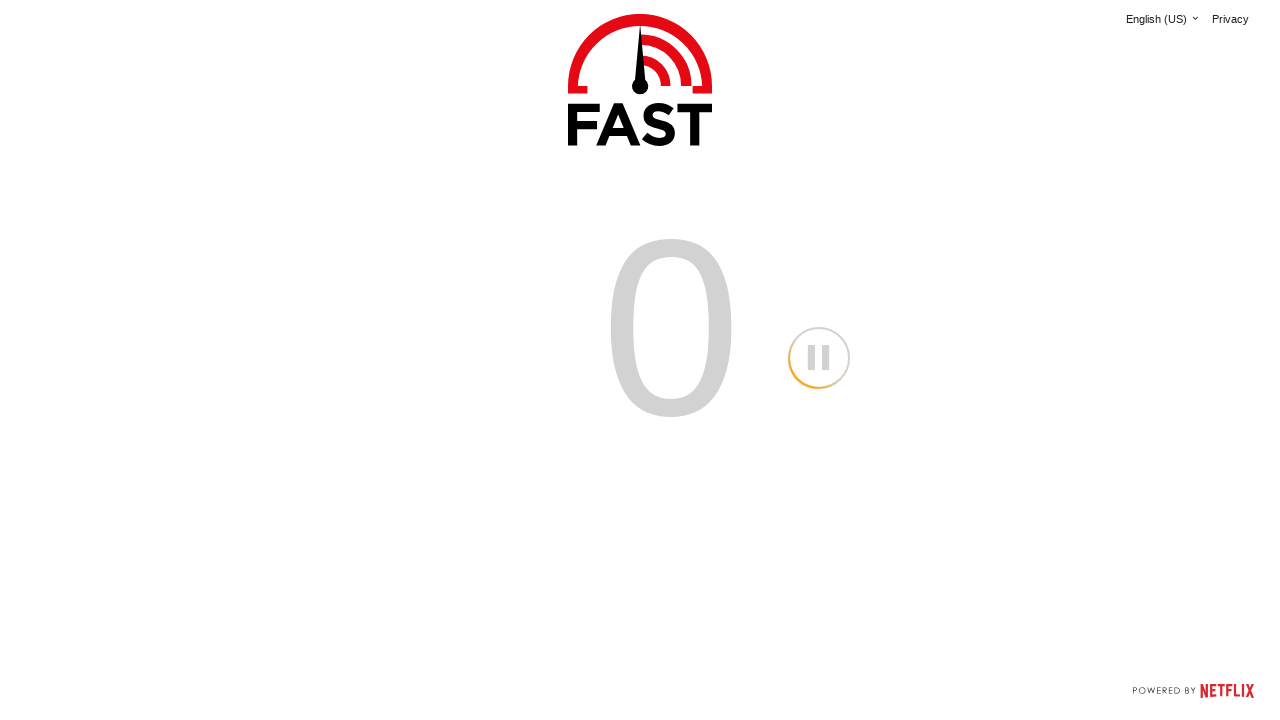

Speed test restarted and speed value element became visible again
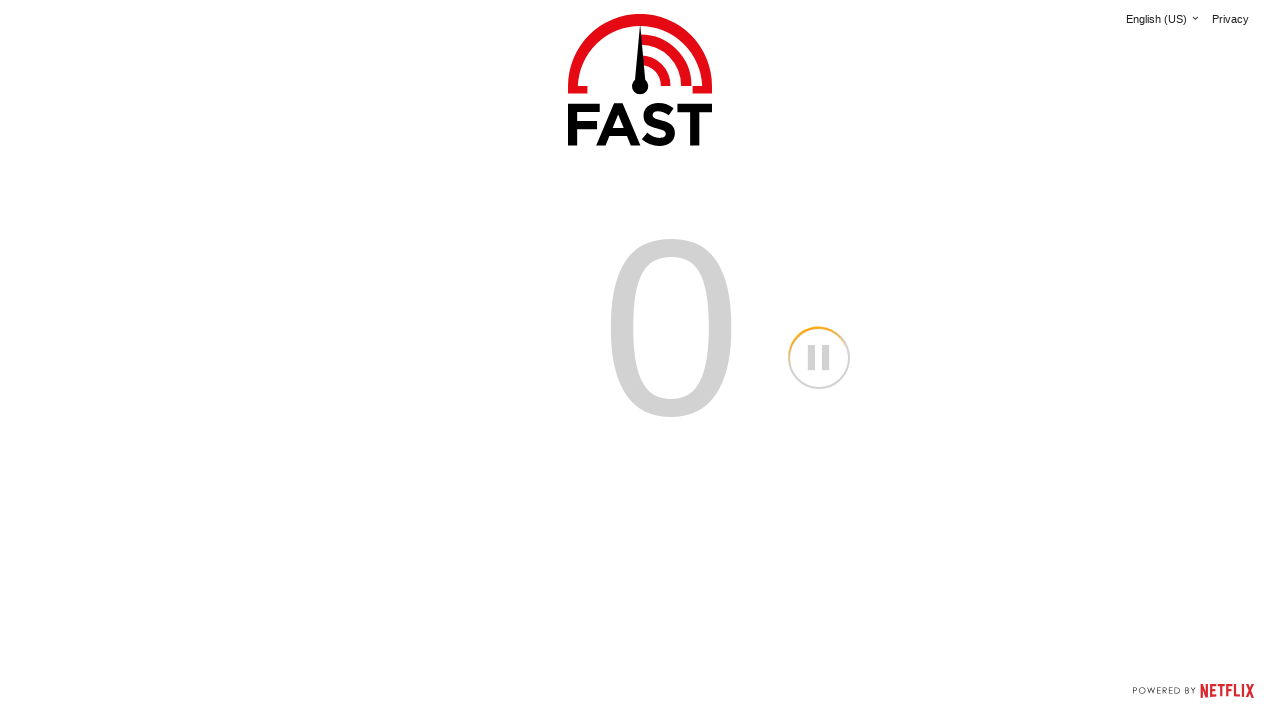

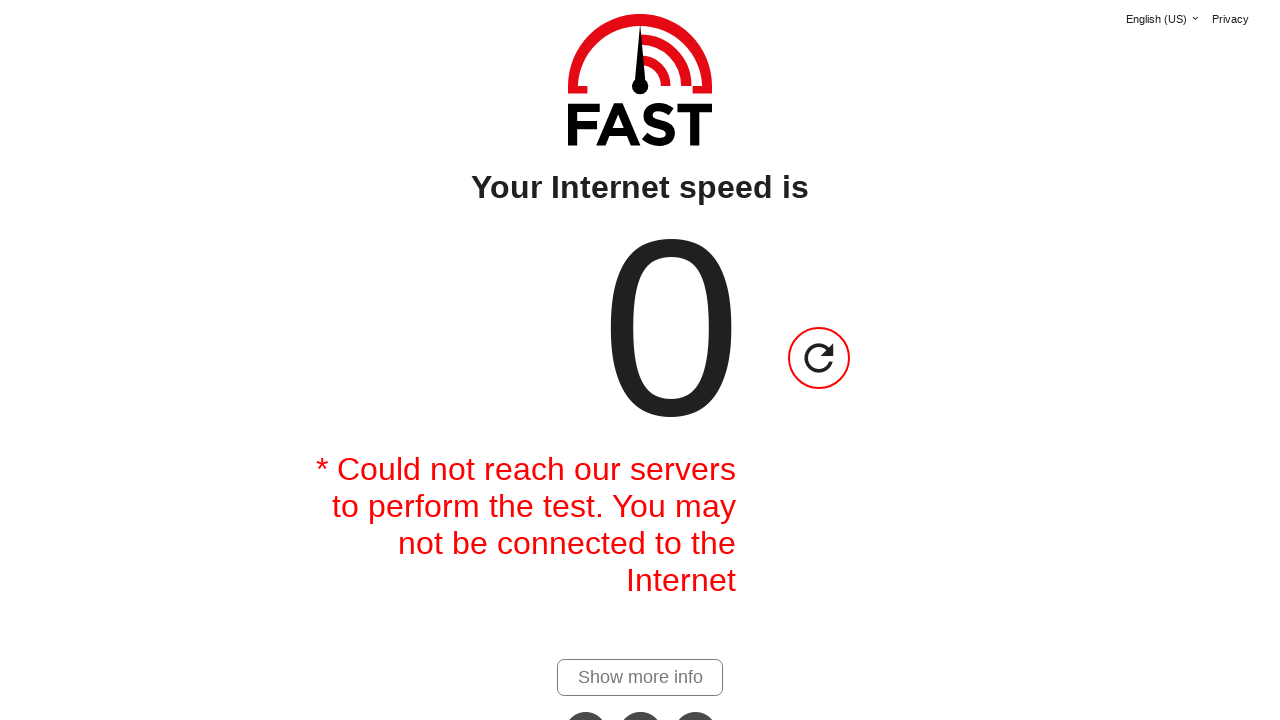